Tests checkbox functionality by selecting and deselecting multiple checkboxes on the page

Starting URL: https://formy-project.herokuapp.com/checkbox

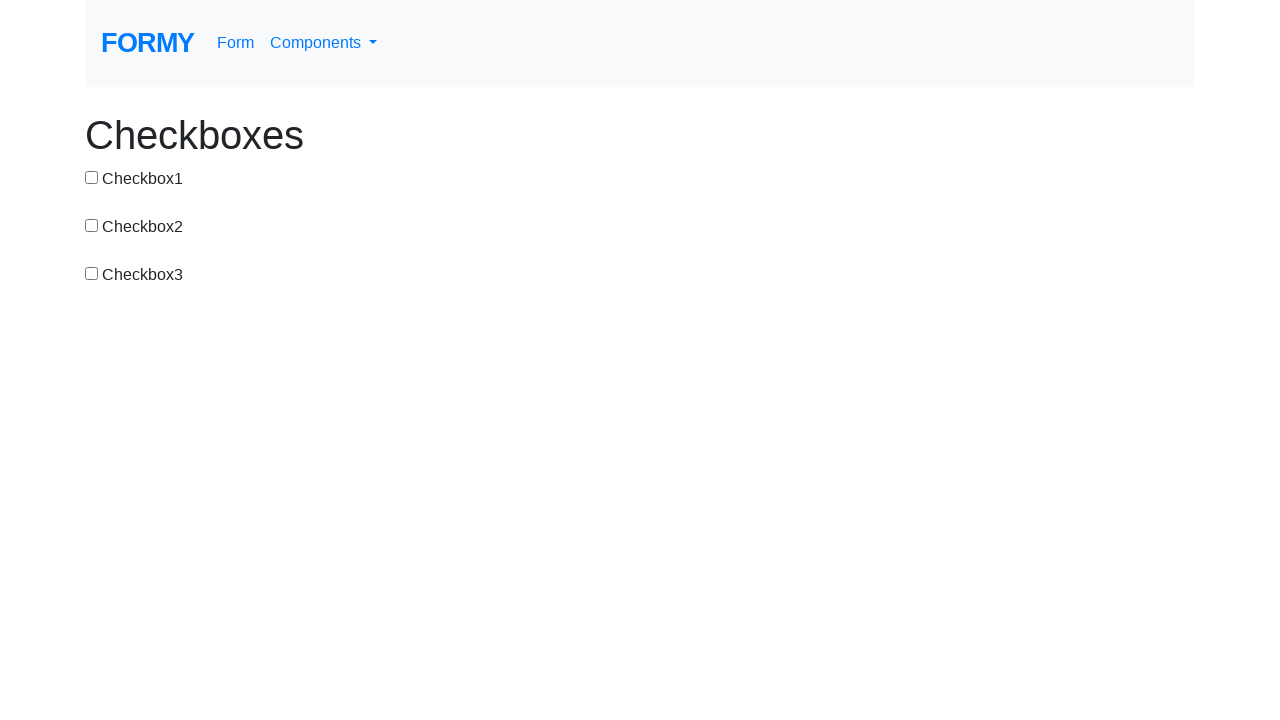

Clicked checkbox 1 to select it at (92, 177) on #checkbox-1
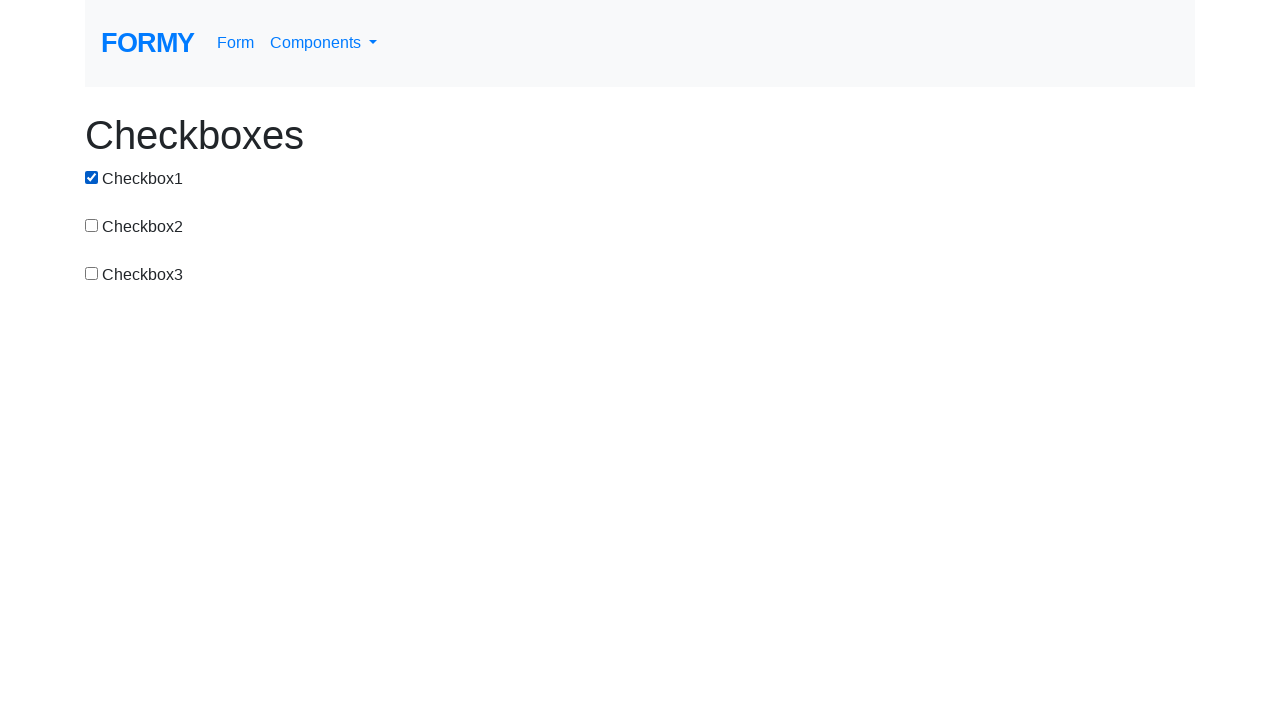

Clicked checkbox 2 to select it at (92, 225) on #checkbox-2
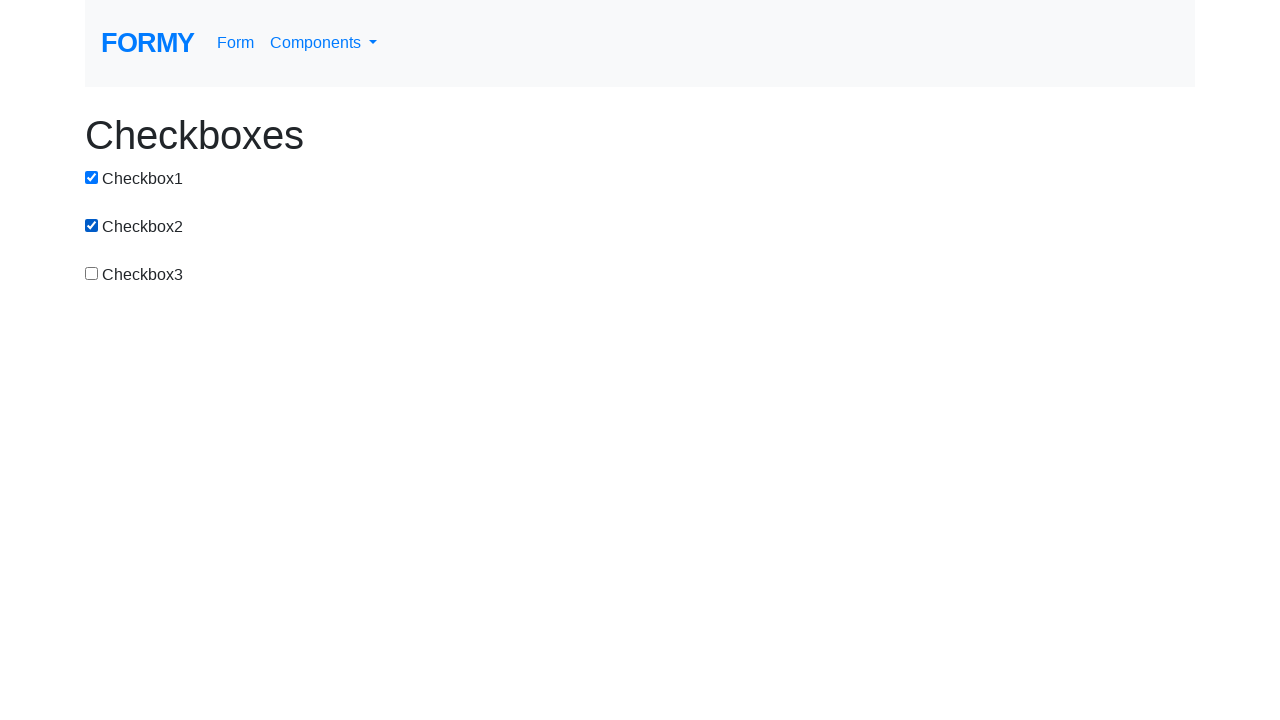

Clicked checkbox 3 to select it at (92, 273) on input[id='checkbox-3']
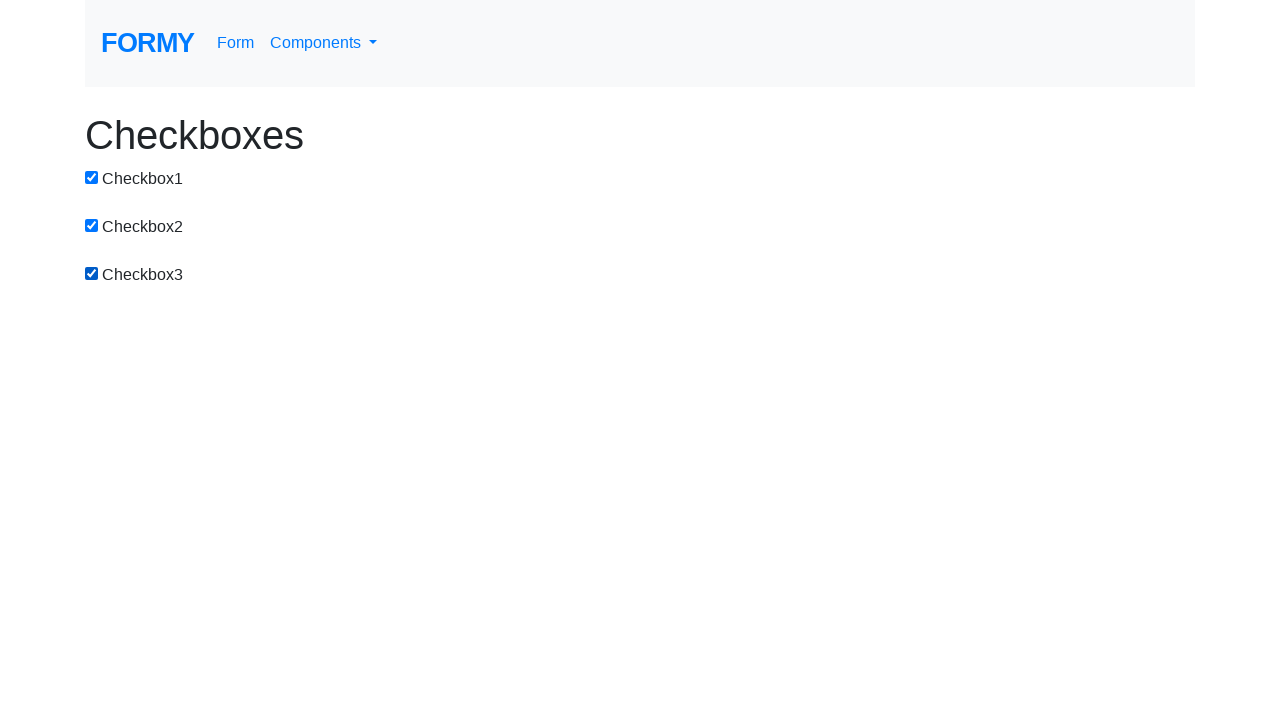

Waited 4 seconds
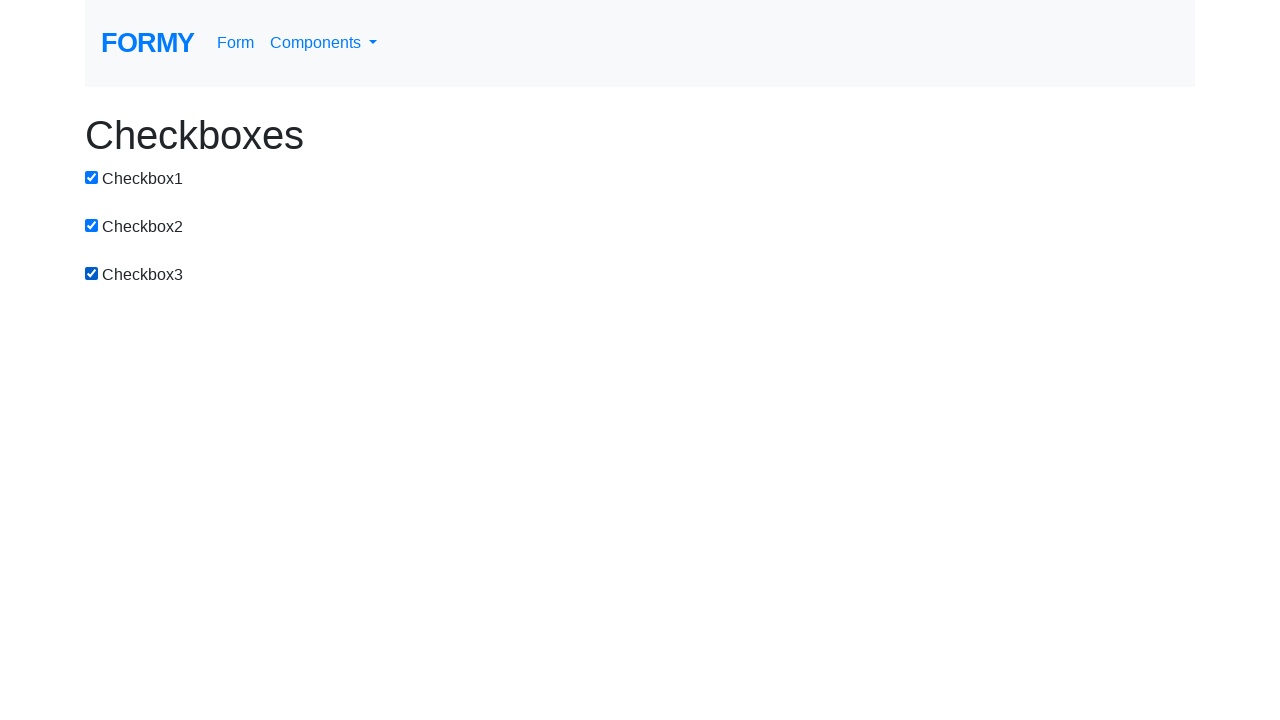

Clicked checkbox 1 to deselect it at (92, 177) on #checkbox-1
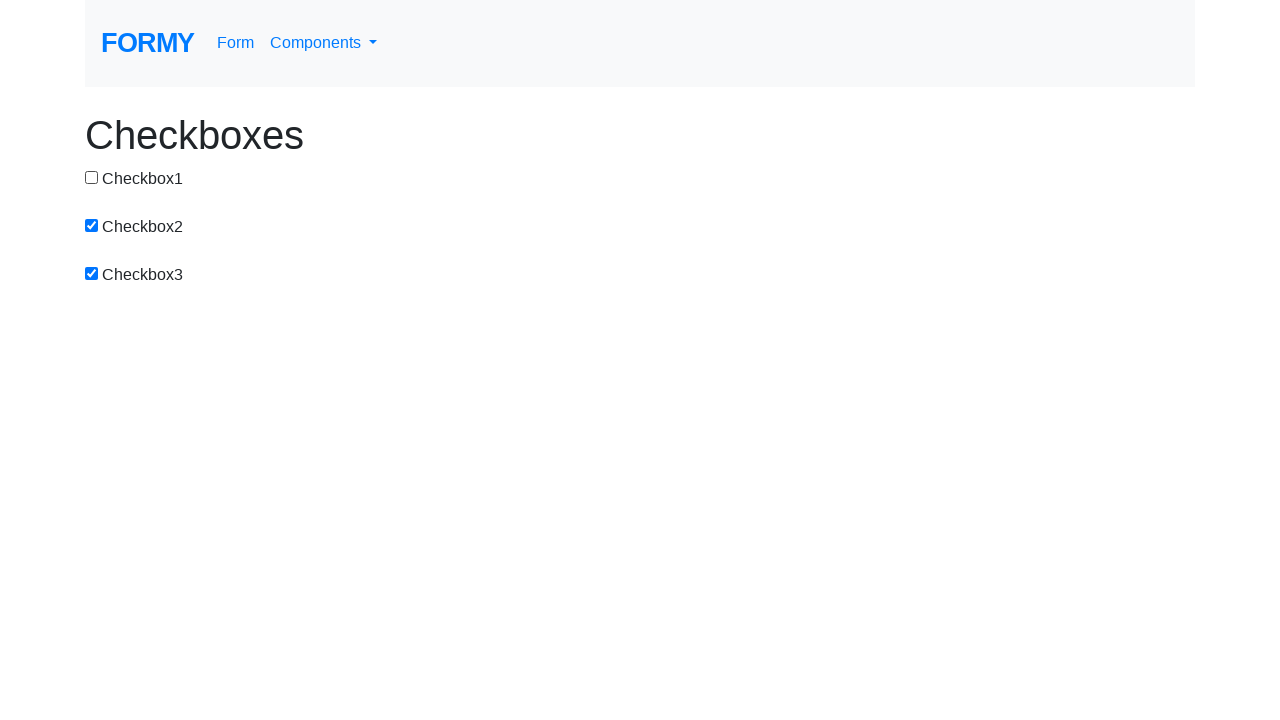

Clicked checkbox 3 to deselect it at (92, 273) on input[id='checkbox-3']
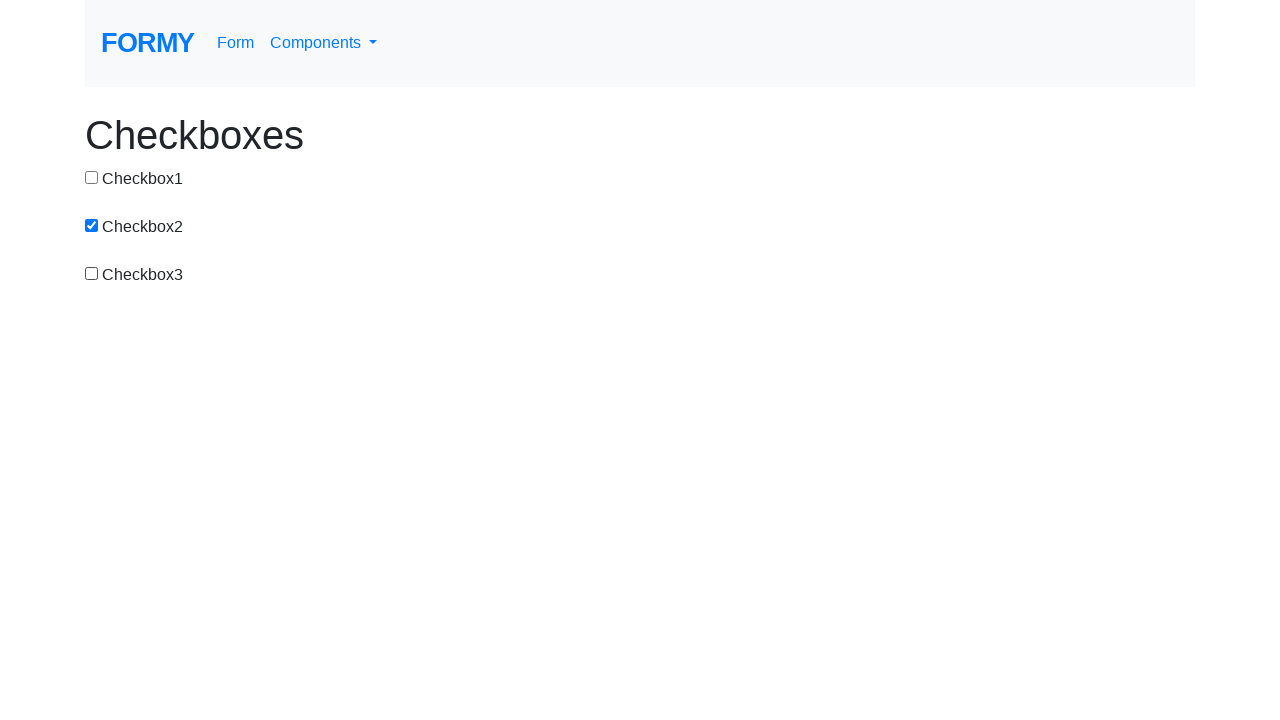

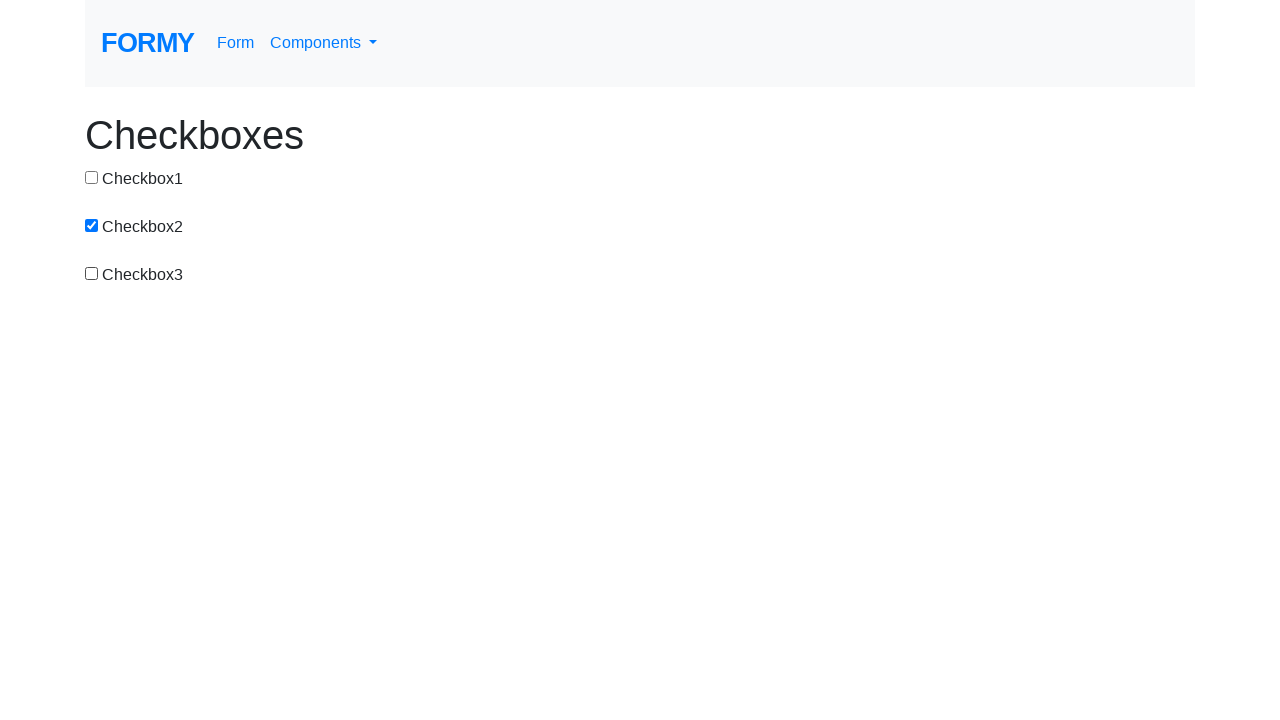